Tests keyboard key press functionality by sending SPACE and LEFT arrow keys to a target element and verifying the displayed result text confirms which key was pressed.

Starting URL: http://the-internet.herokuapp.com/key_presses

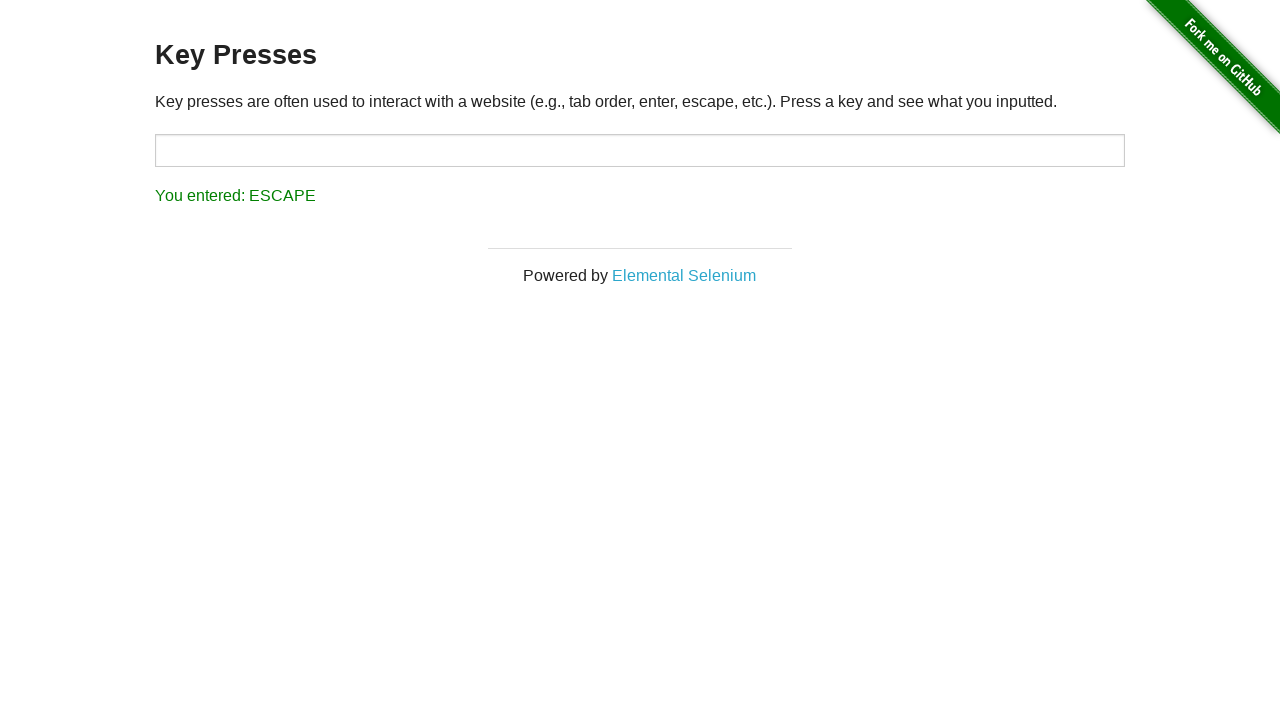

Navigated to key presses test page
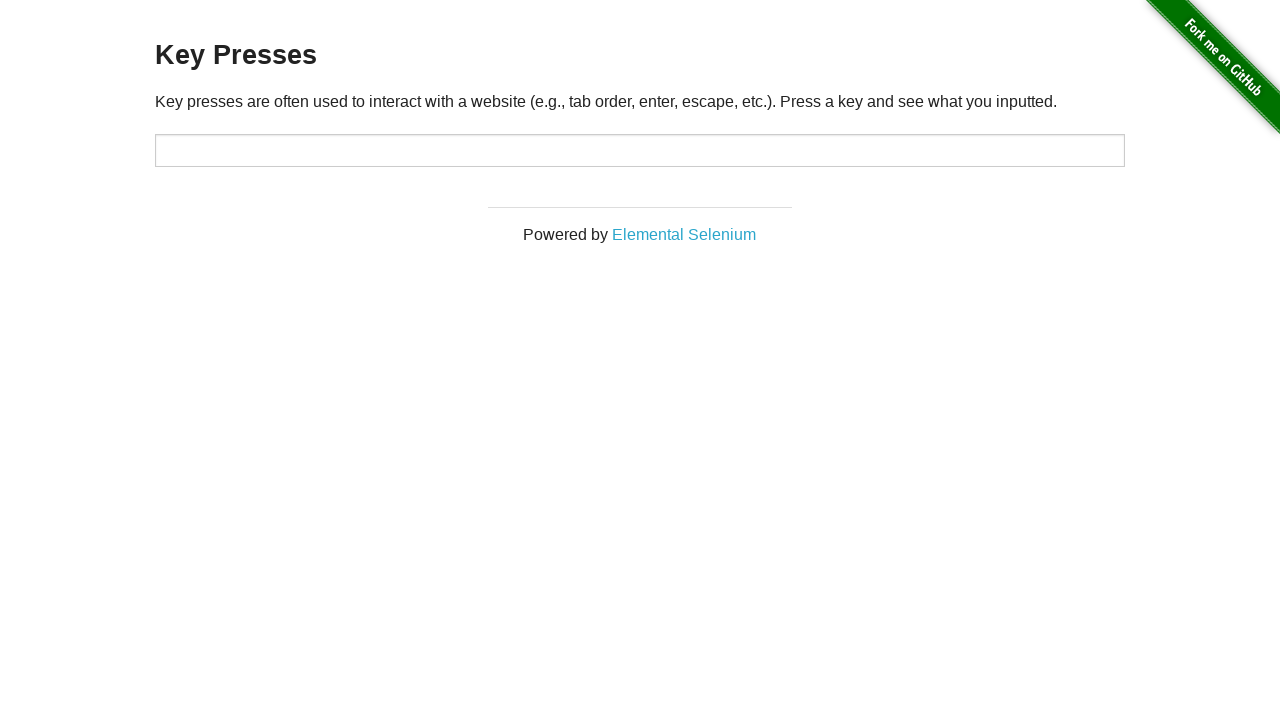

Pressed SPACE key on target element on #target
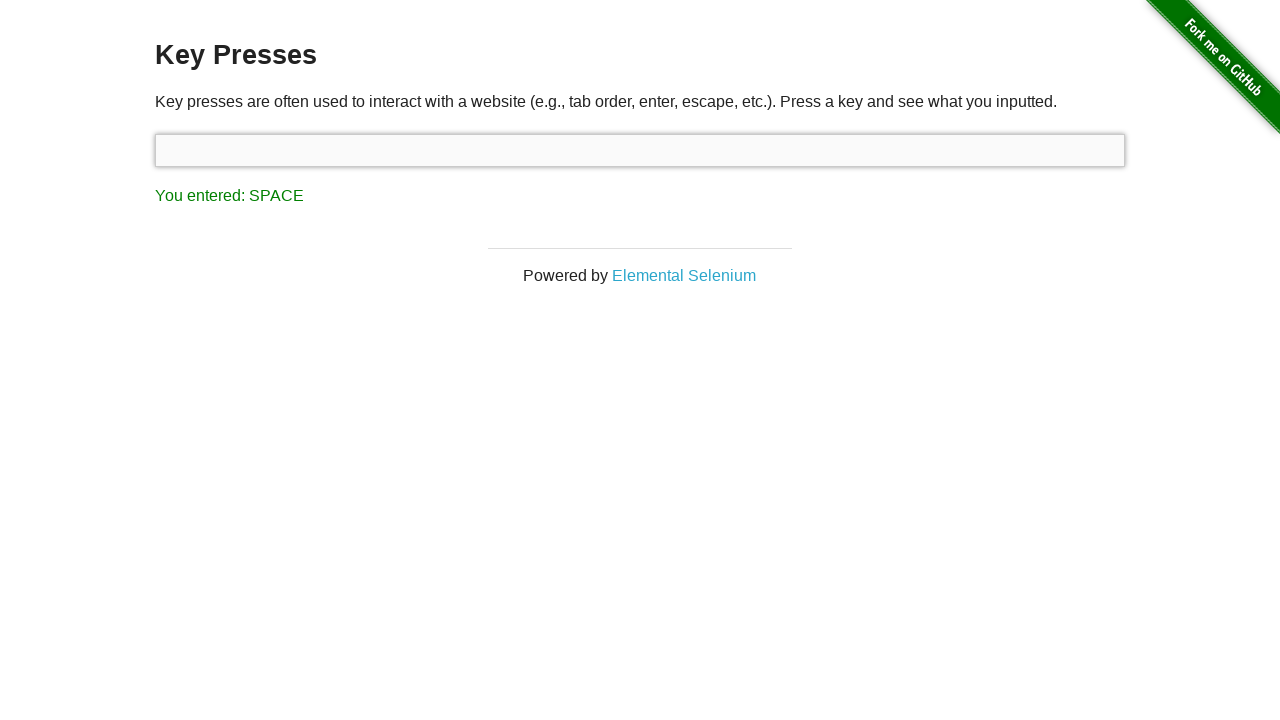

Retrieved result text after SPACE key press
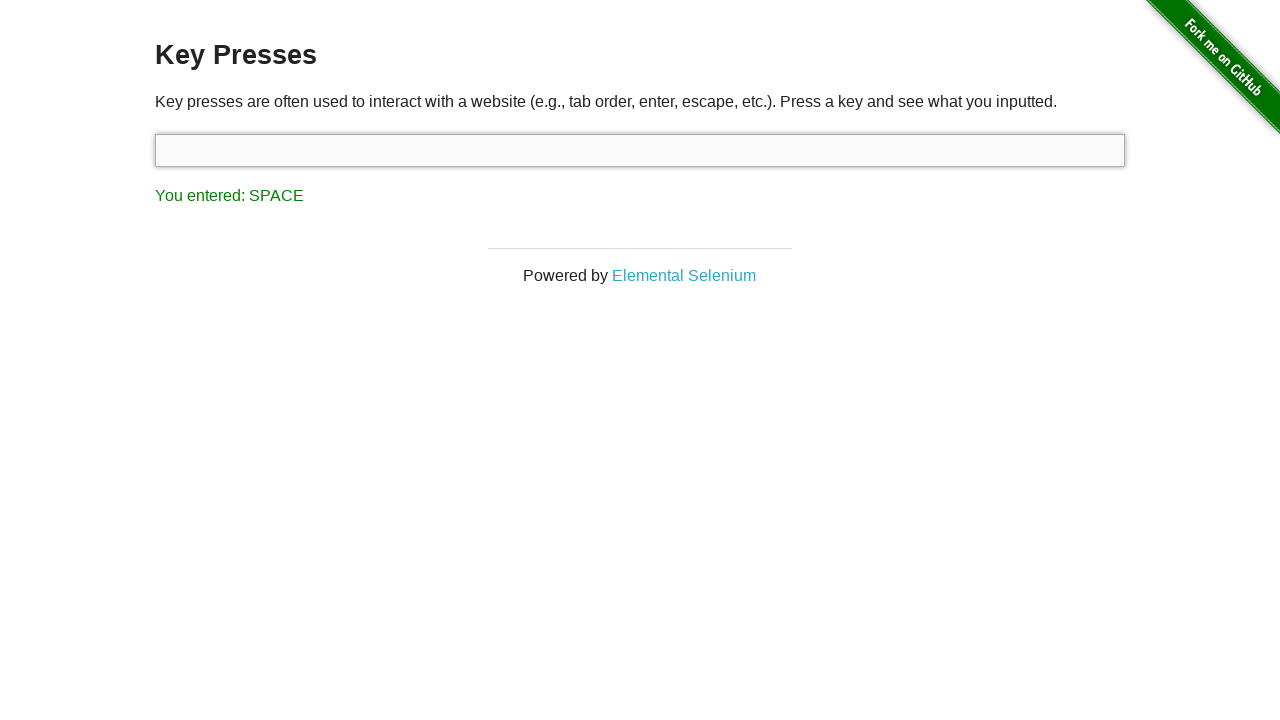

Verified result text confirms SPACE key was entered
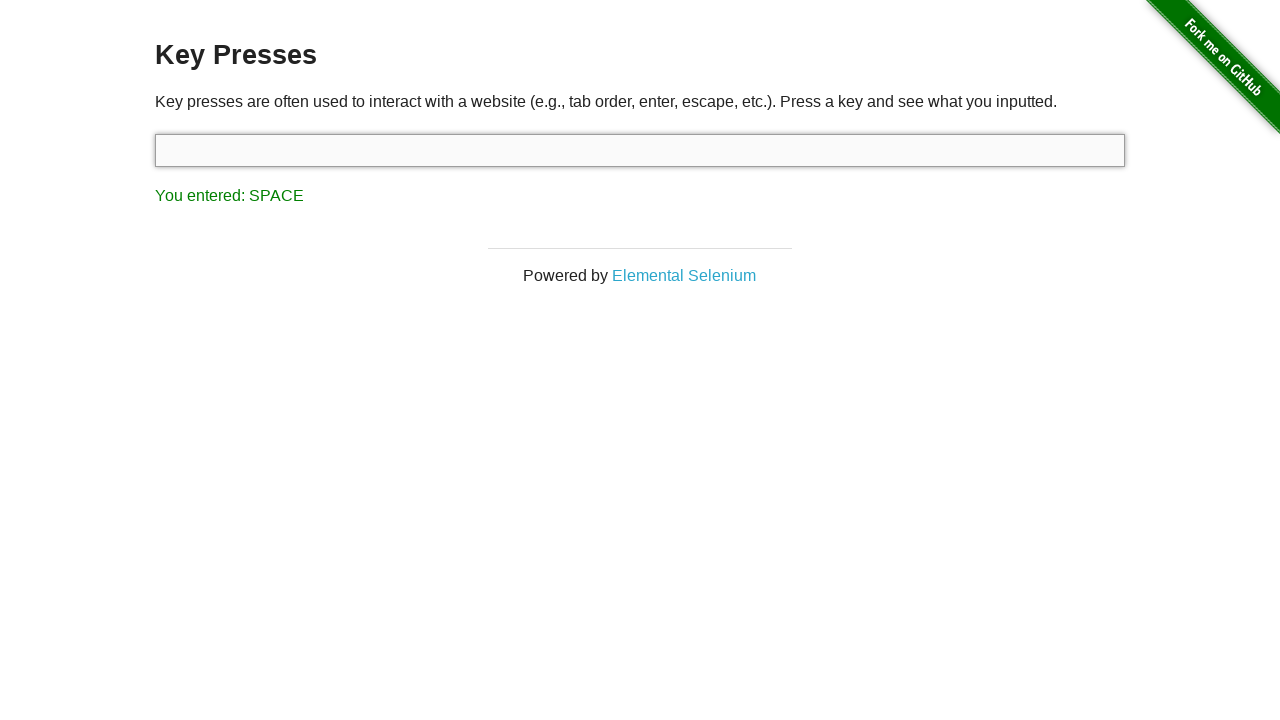

Pressed LEFT arrow key on focused element
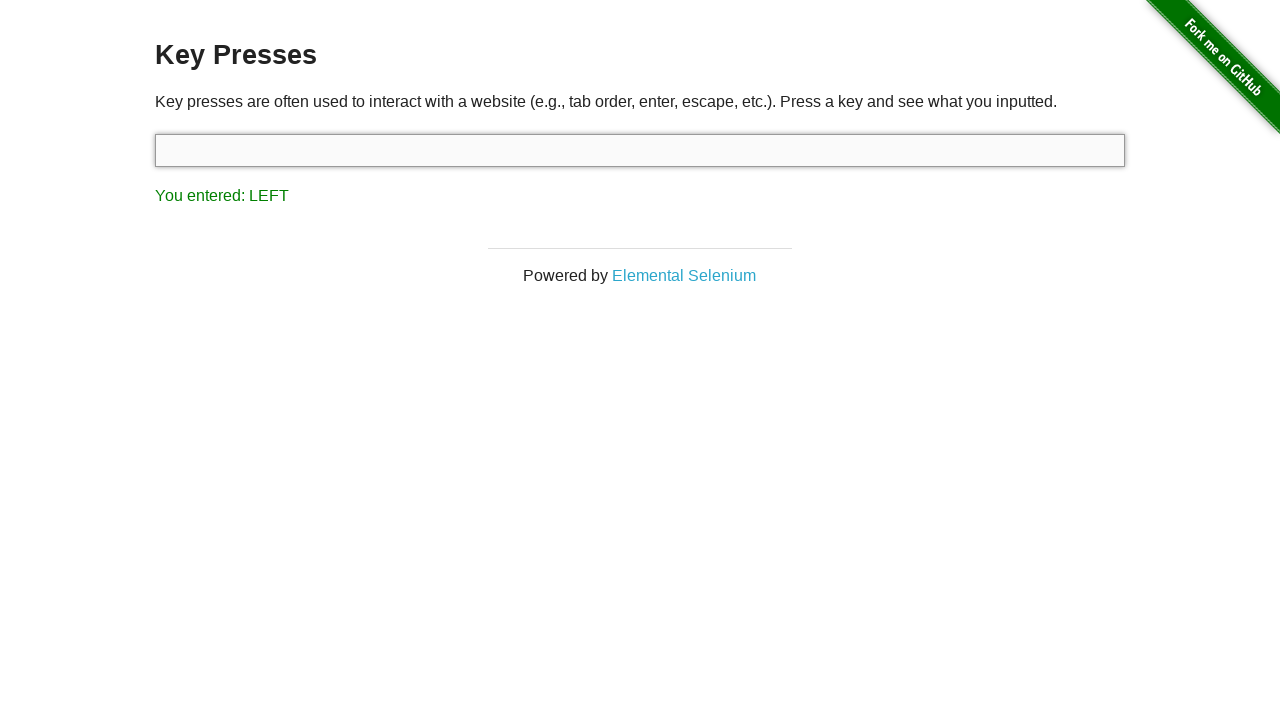

Retrieved result text after LEFT arrow key press
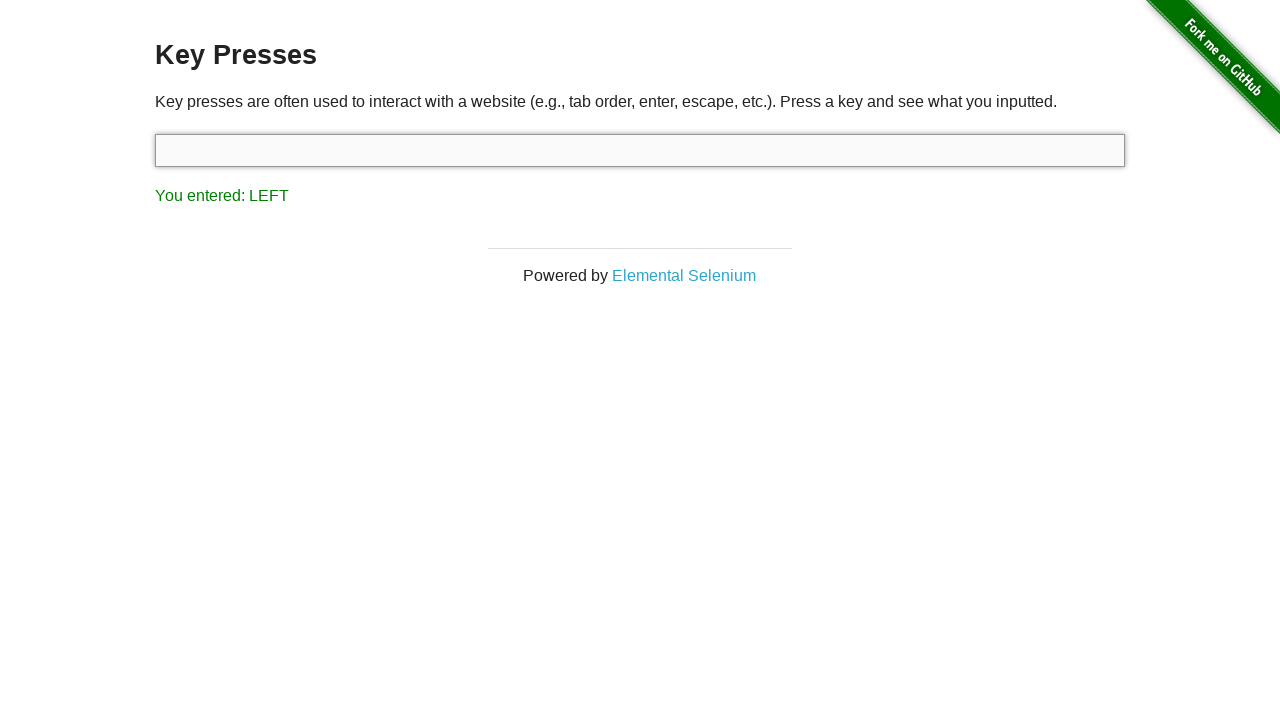

Verified result text confirms LEFT arrow key was entered
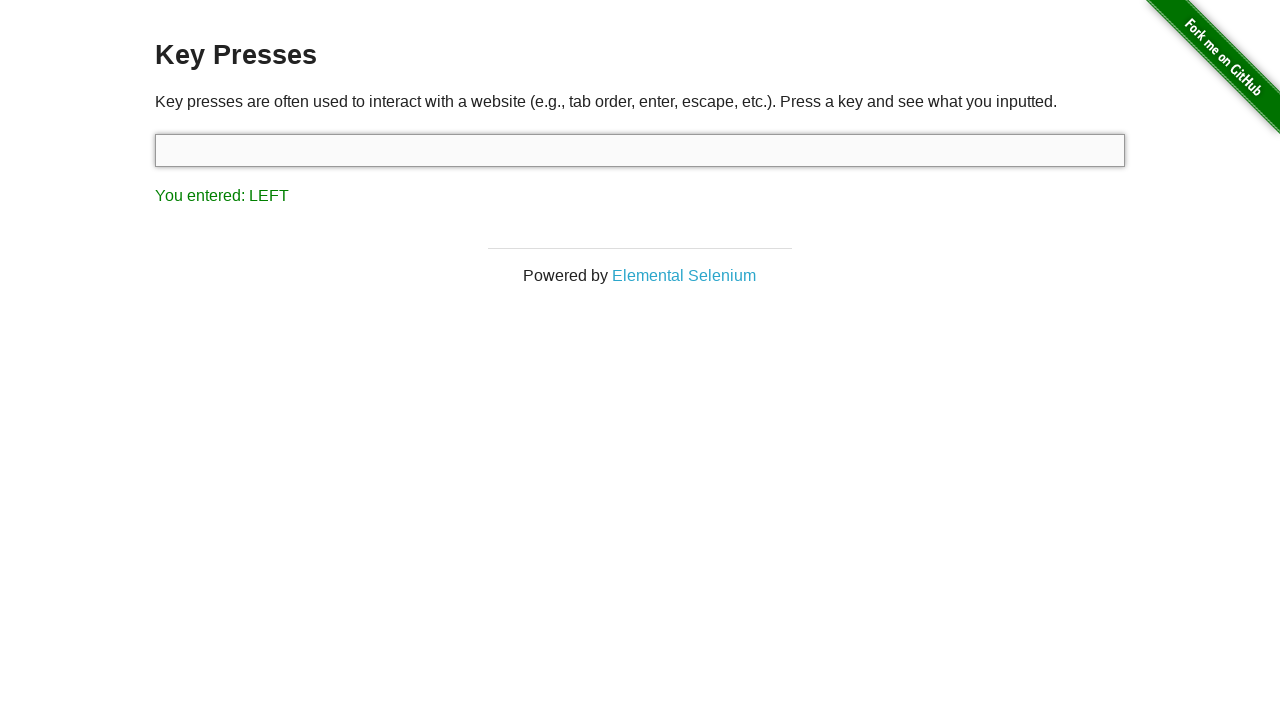

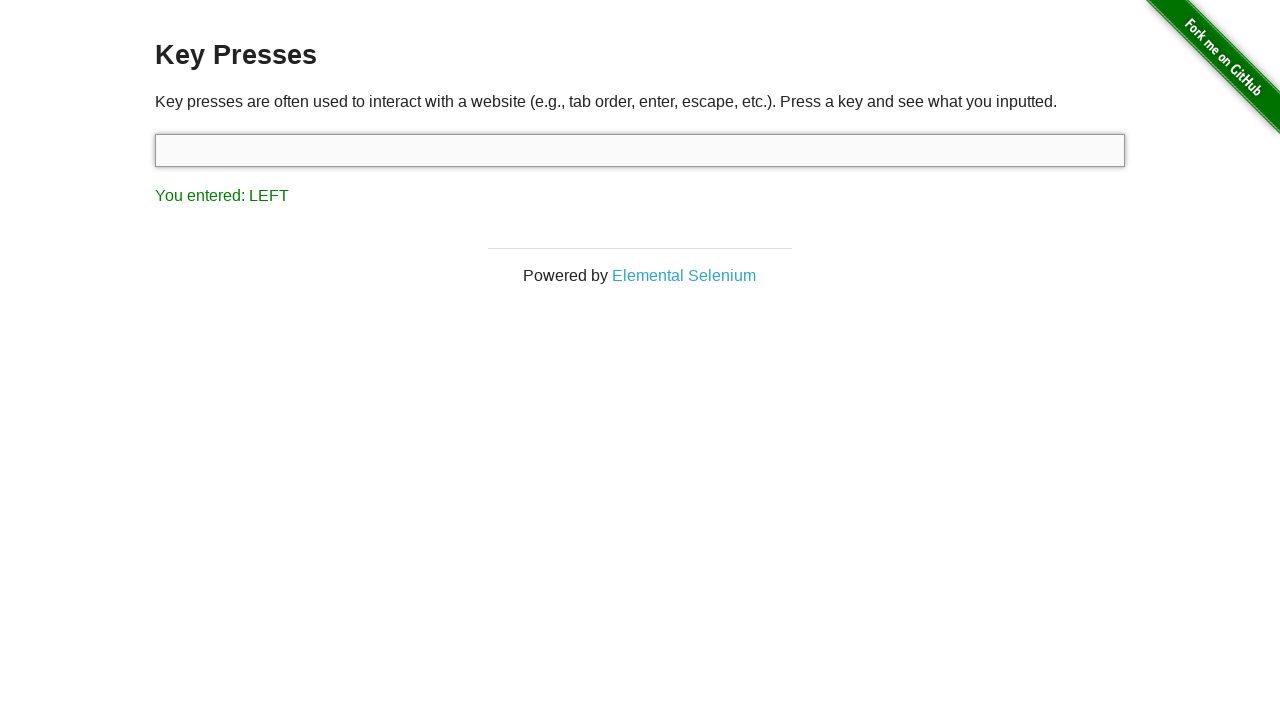